Tests personal notes functionality by navigating to the notes page, adding multiple notes with titles and descriptions, and then searching for a specific note by title.

Starting URL: https://material.playwrightvn.com/

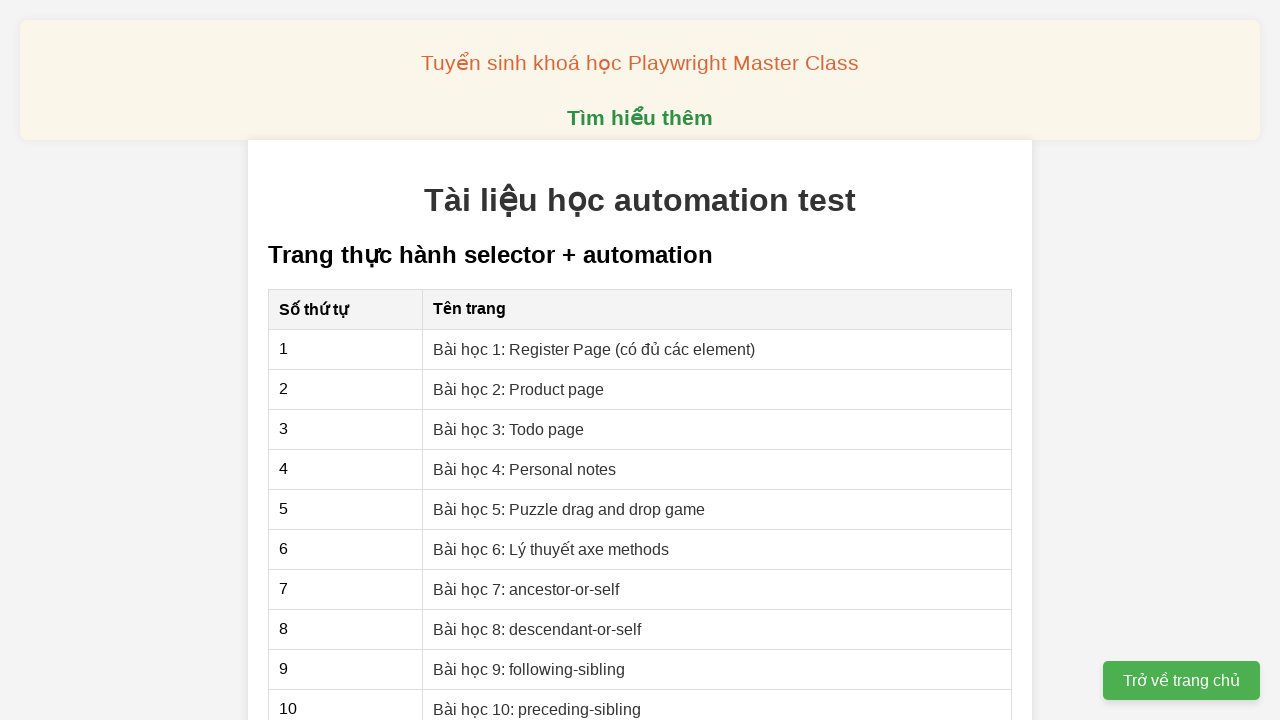

Clicked on the personal notes link at (525, 469) on xpath=//a[@href='04-xpath-personal-notes.html']
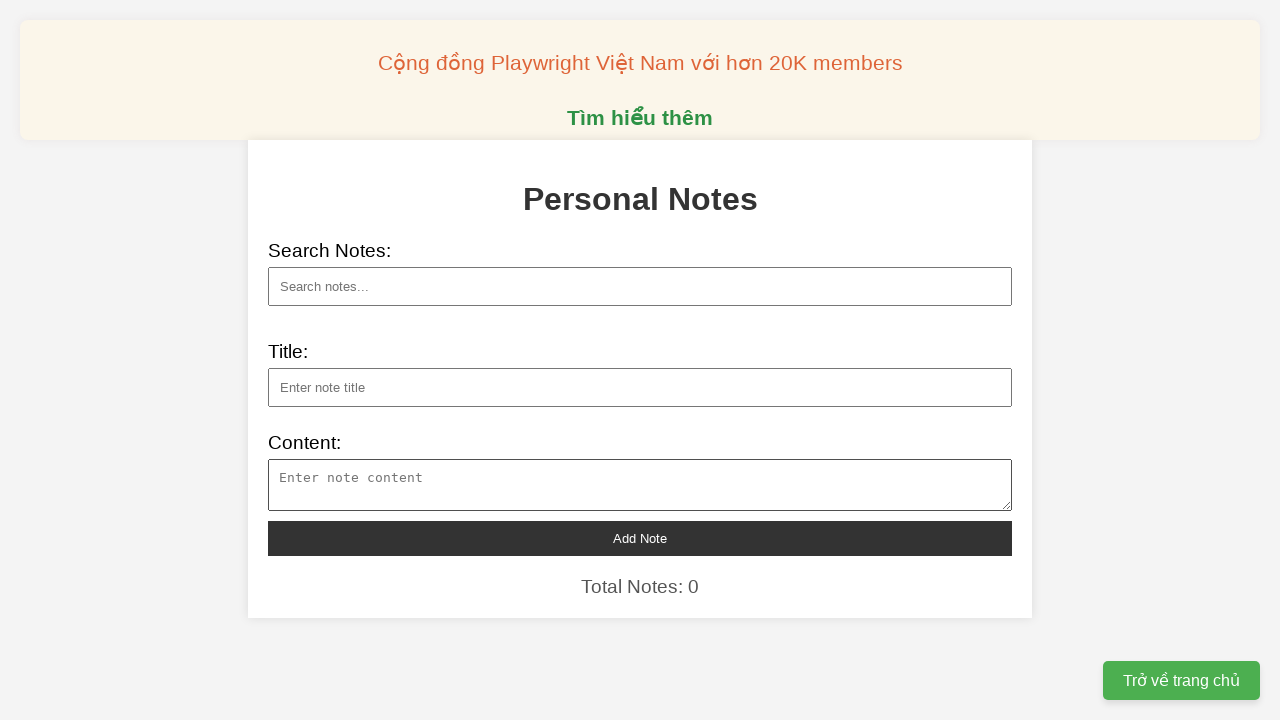

Notes page loaded - note title input field is visible
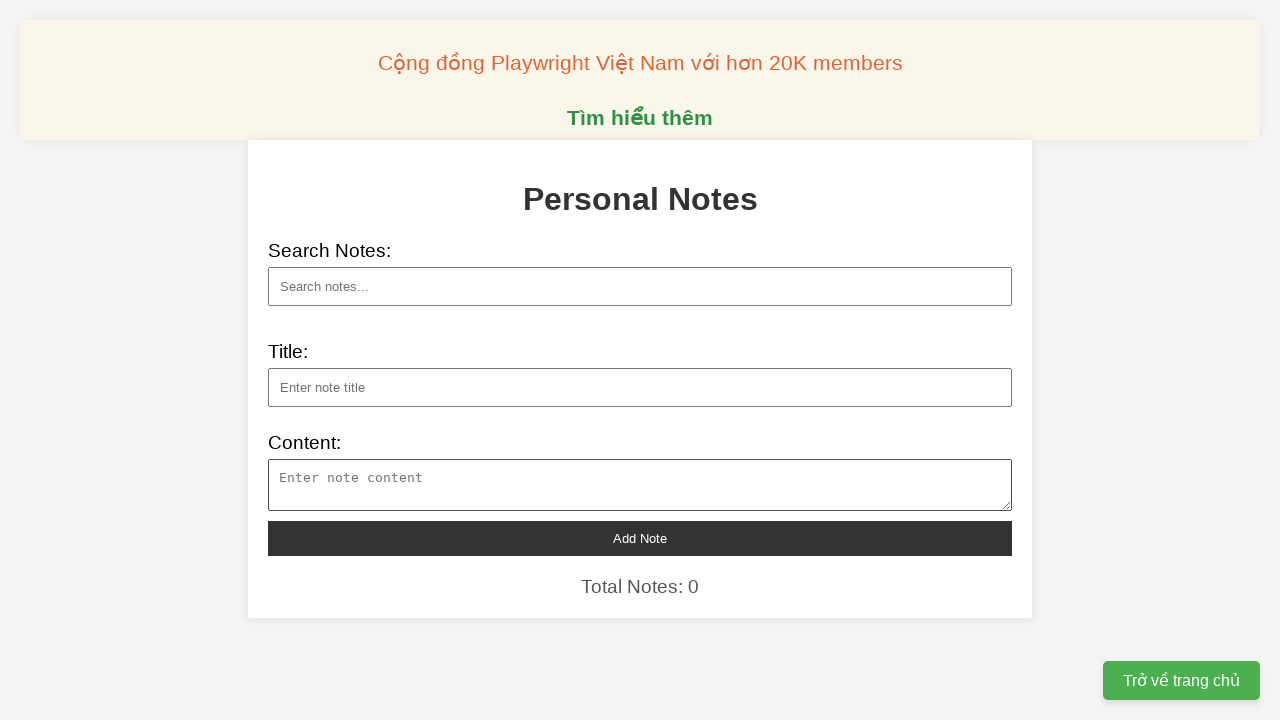

Filled note title: Khám phá vũ trụ mới on xpath=//input[@id='note-title']
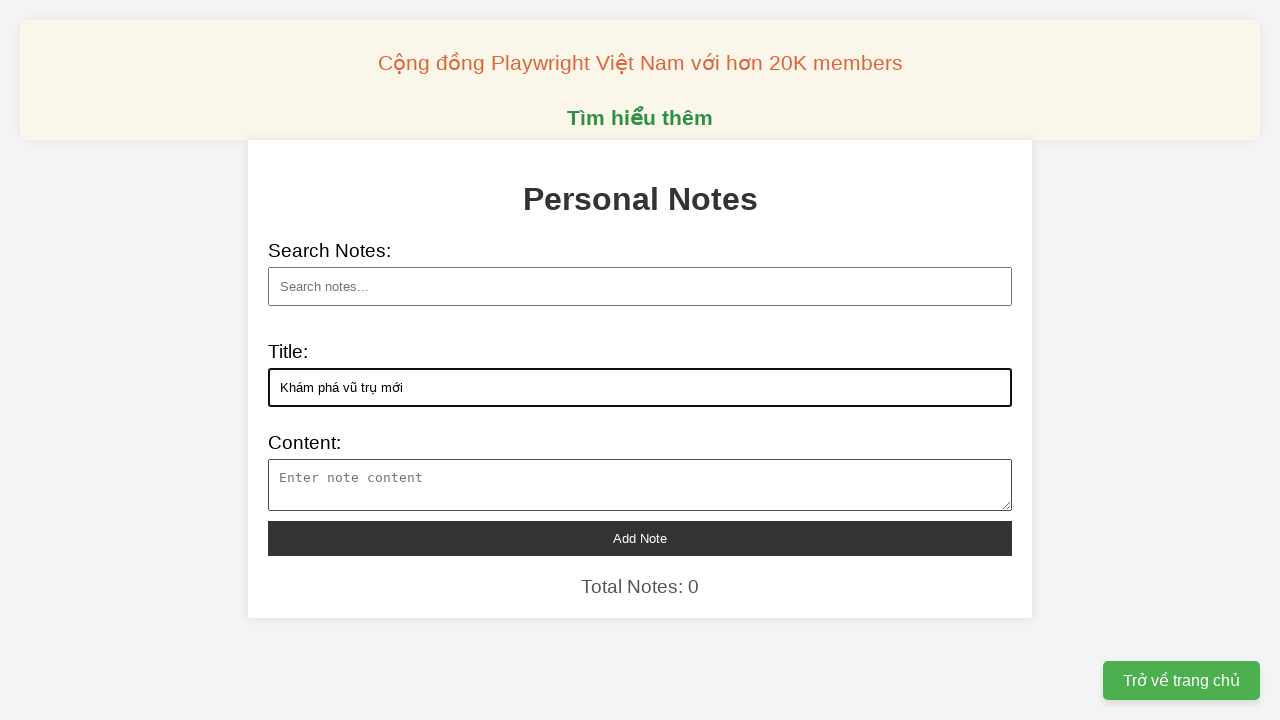

Filled note content: Các nhà khoa học phát hiện hành tinh mới trong hệ mặt trời xa xôi on xpath=//textarea[@id='note-content']
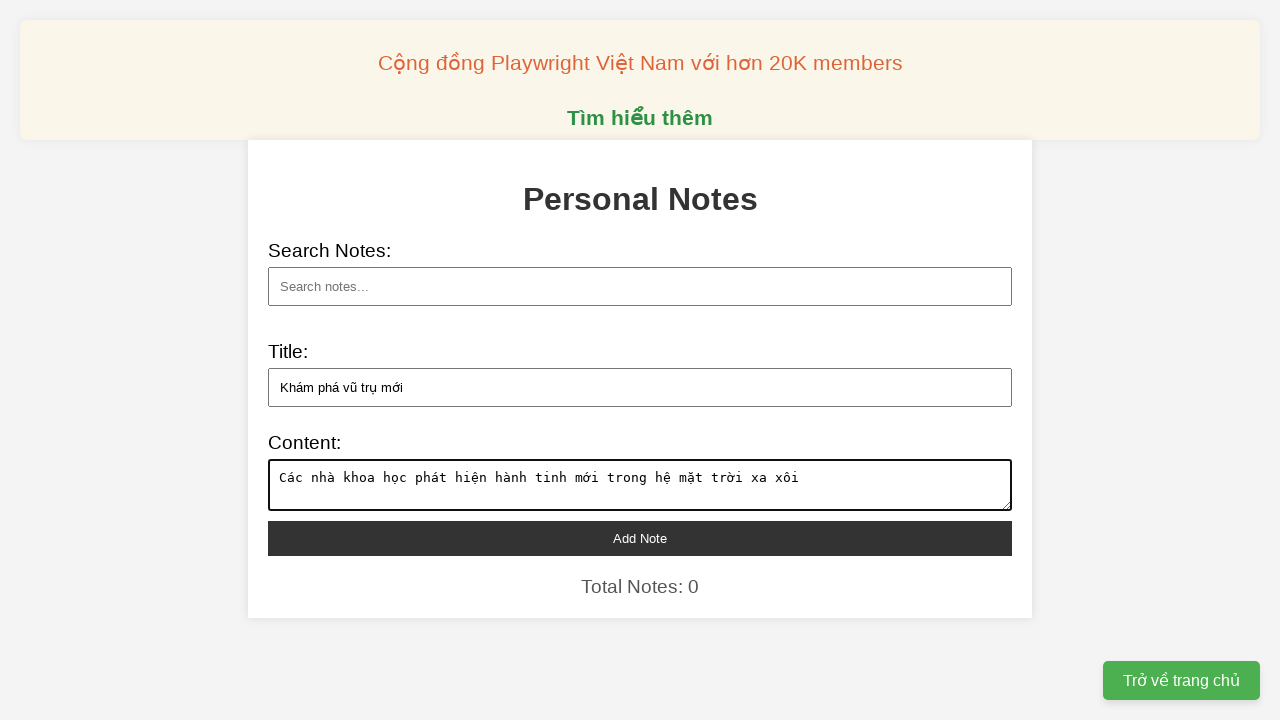

Clicked add note button for note 1/8 at (640, 538) on xpath=//button[@id='add-note']
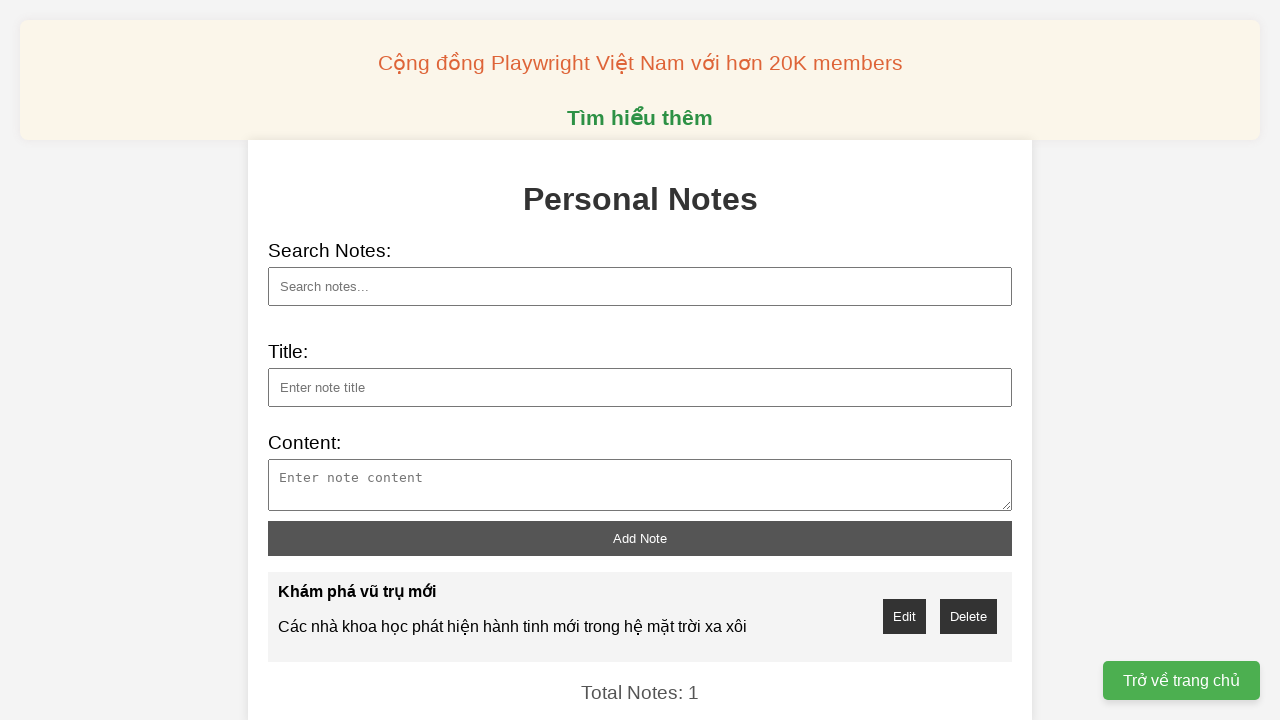

Filled note title: Công nghệ AI tiên tiến on xpath=//input[@id='note-title']
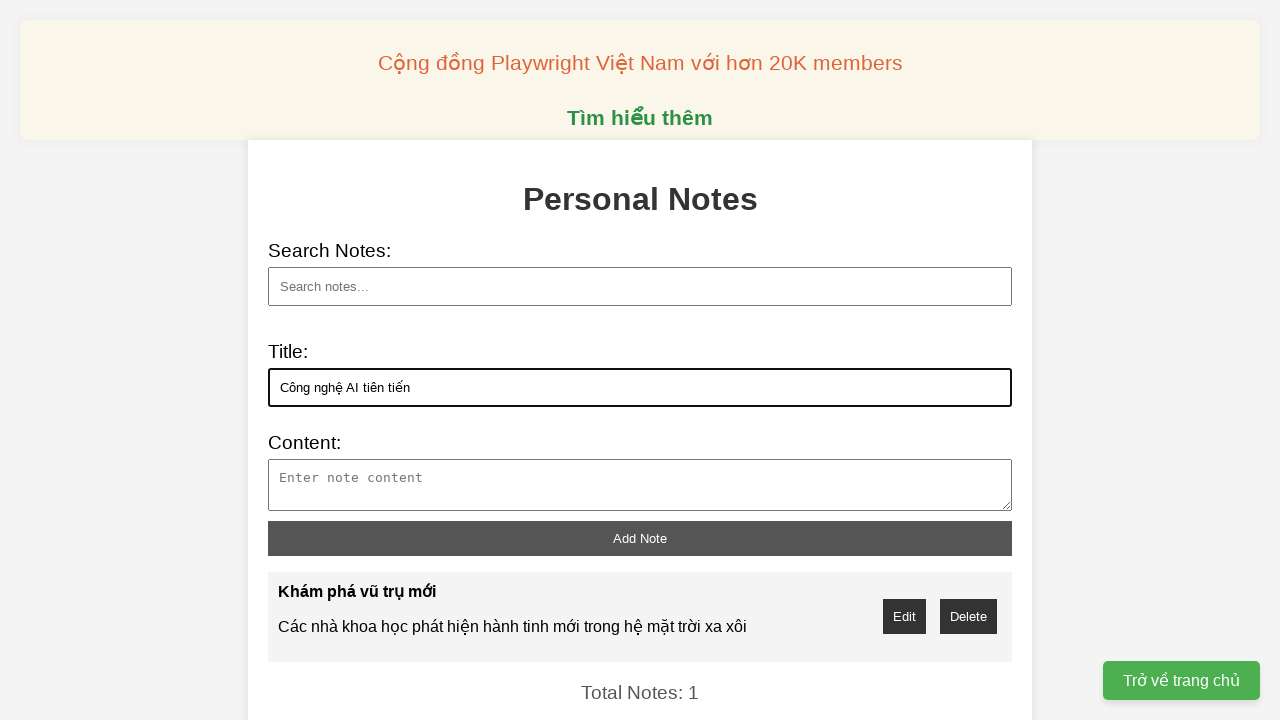

Filled note content: Trí tuệ nhân tạo đang thay đổi cách chúng ta sống và làm việc on xpath=//textarea[@id='note-content']
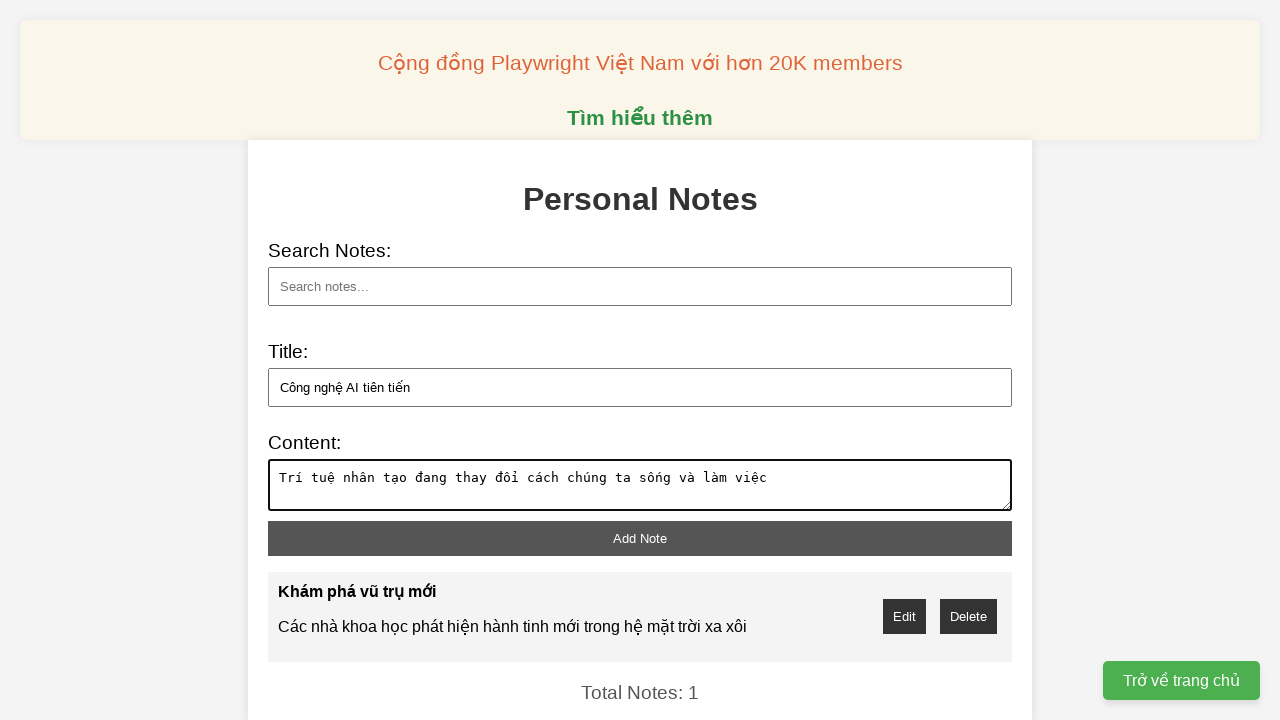

Clicked add note button for note 2/8 at (640, 538) on xpath=//button[@id='add-note']
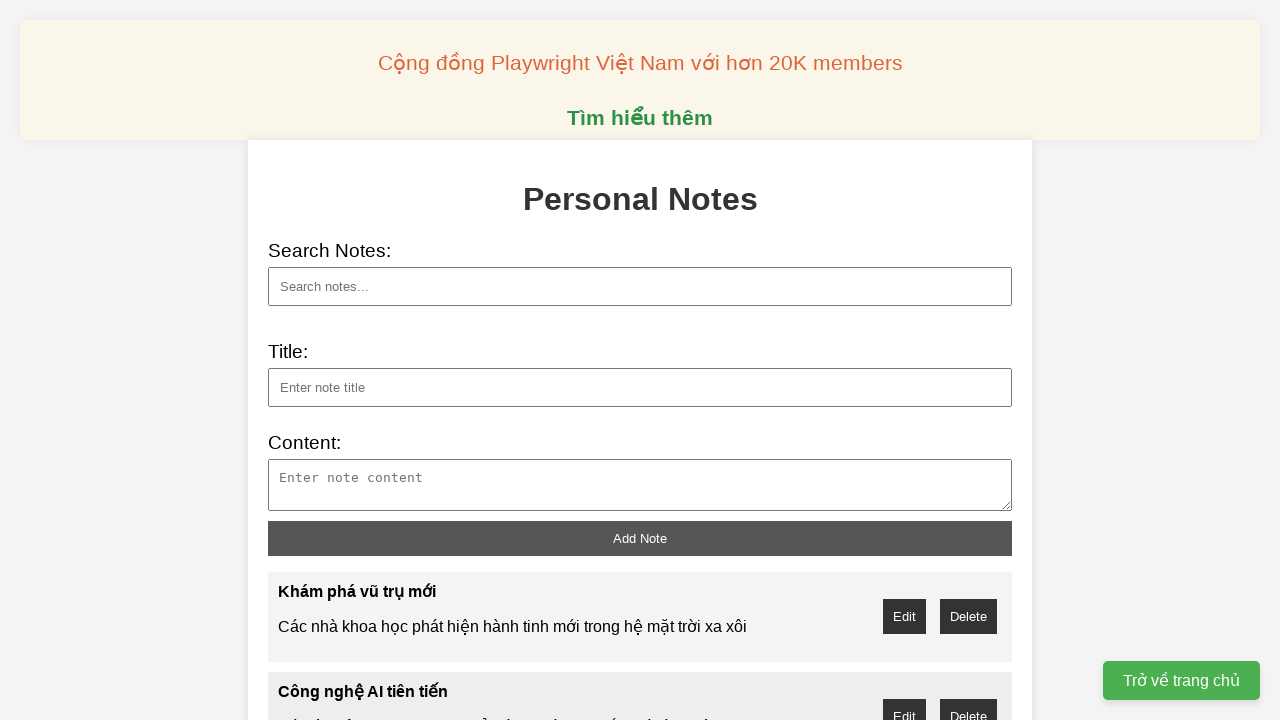

Filled note title: Biến đổi khí hậu toàn cầu on xpath=//input[@id='note-title']
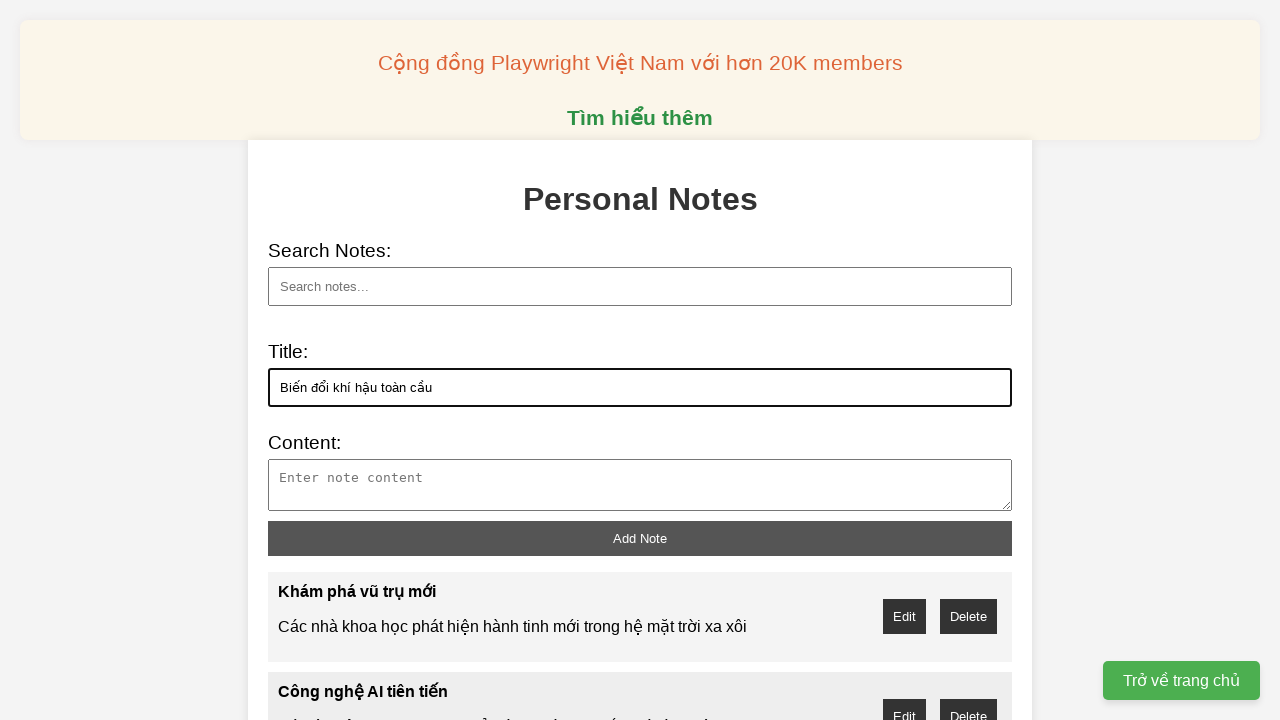

Filled note content: Nhiệt độ toàn cầu tăng cao gây ảnh hưởng nghiêm trọng on xpath=//textarea[@id='note-content']
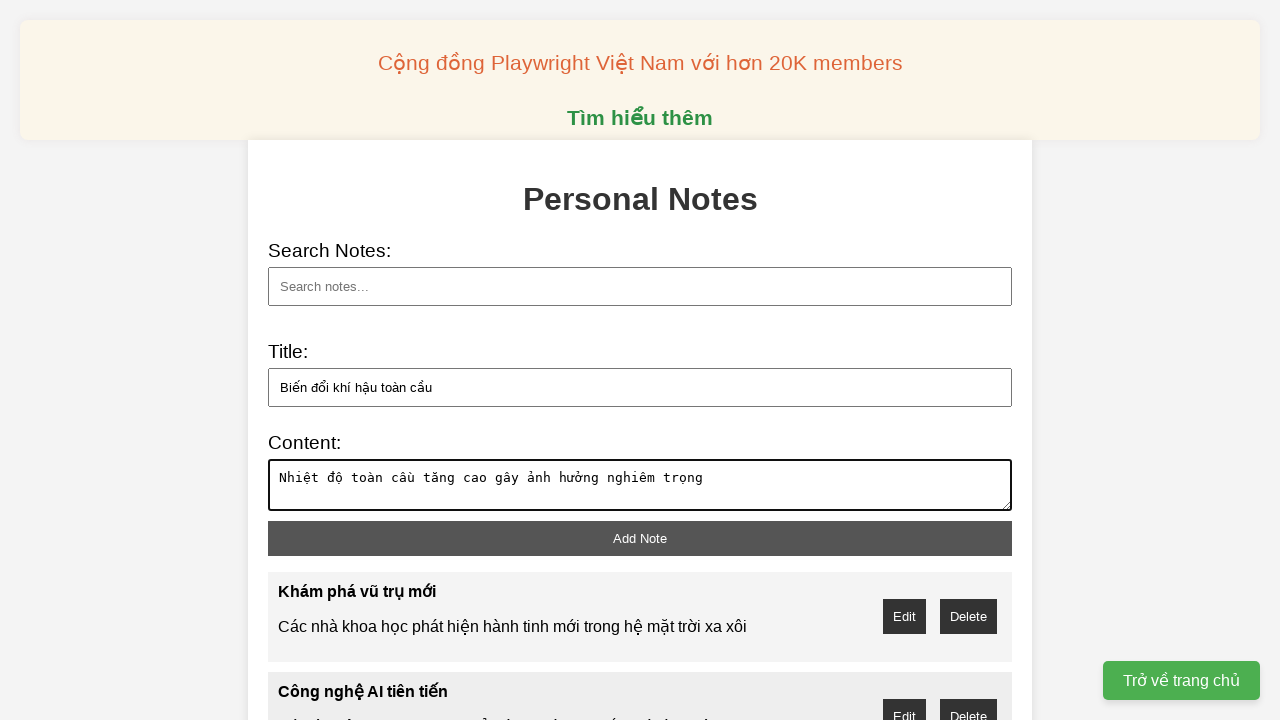

Clicked add note button for note 3/8 at (640, 538) on xpath=//button[@id='add-note']
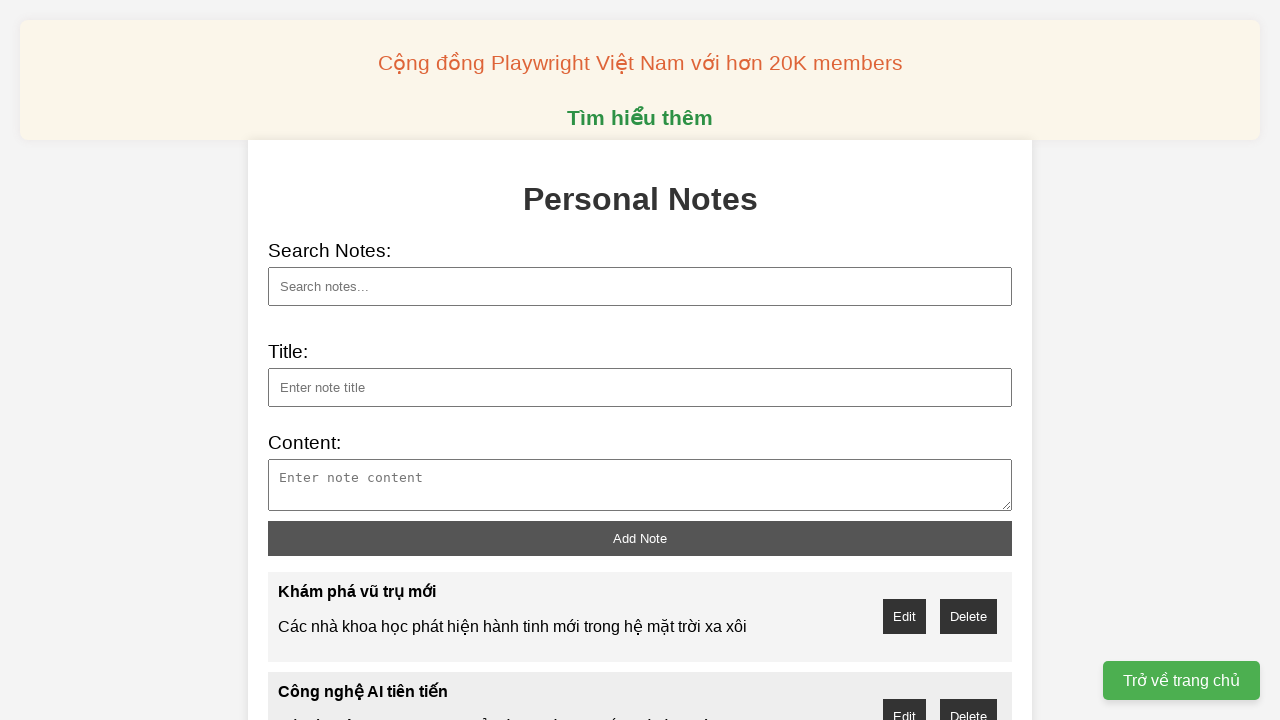

Filled note title: Nghiên cứu y học đột phá on xpath=//input[@id='note-title']
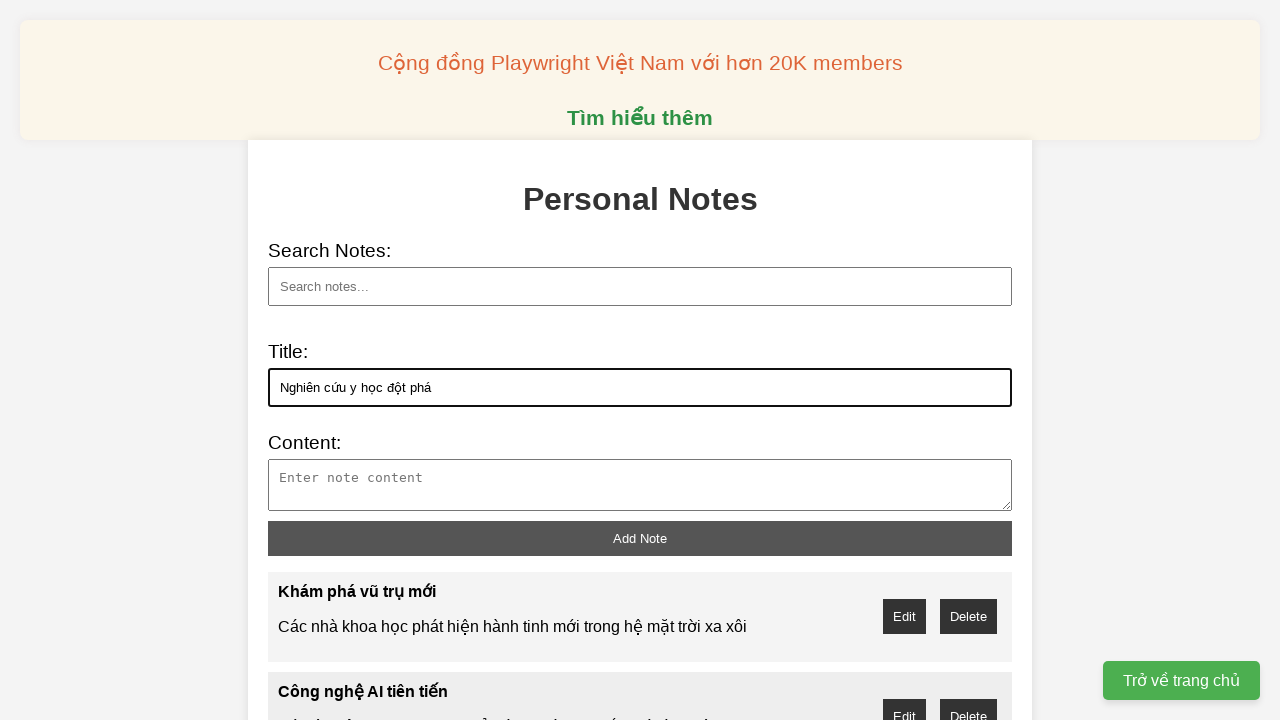

Filled note content: Phương pháp điều trị mới mang lại hy vọng cho bệnh nhân on xpath=//textarea[@id='note-content']
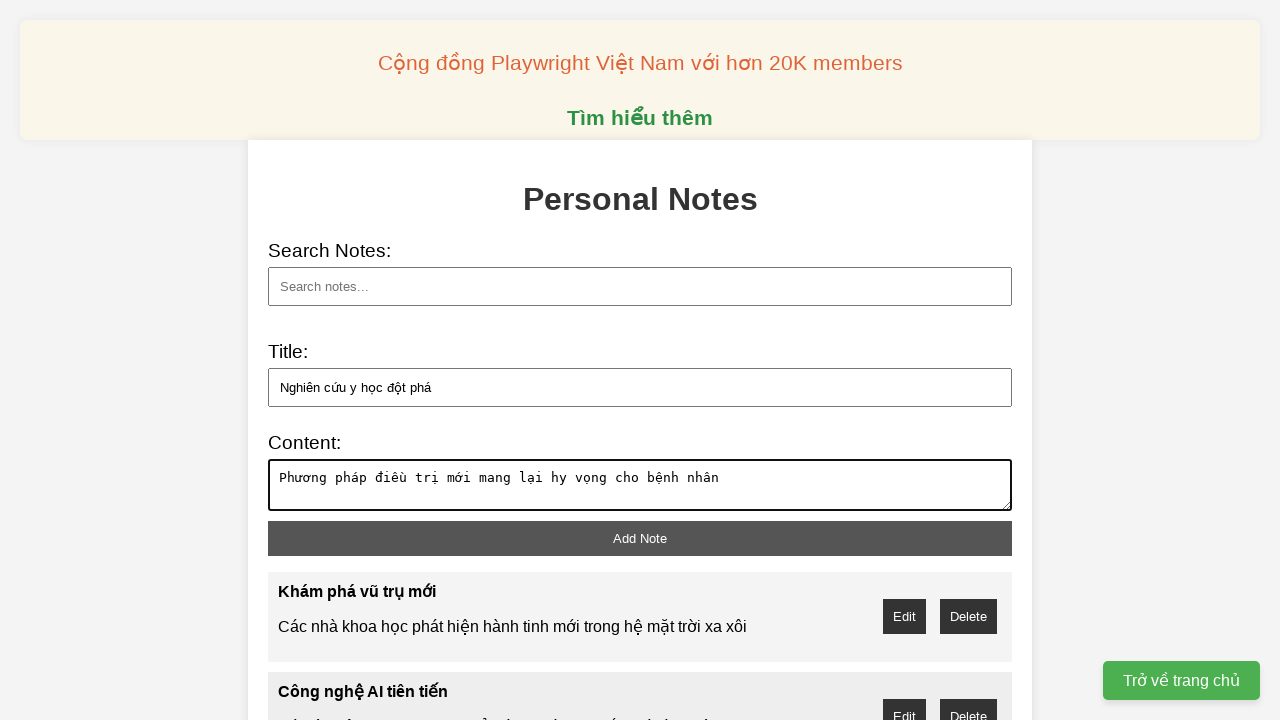

Clicked add note button for note 4/8 at (640, 538) on xpath=//button[@id='add-note']
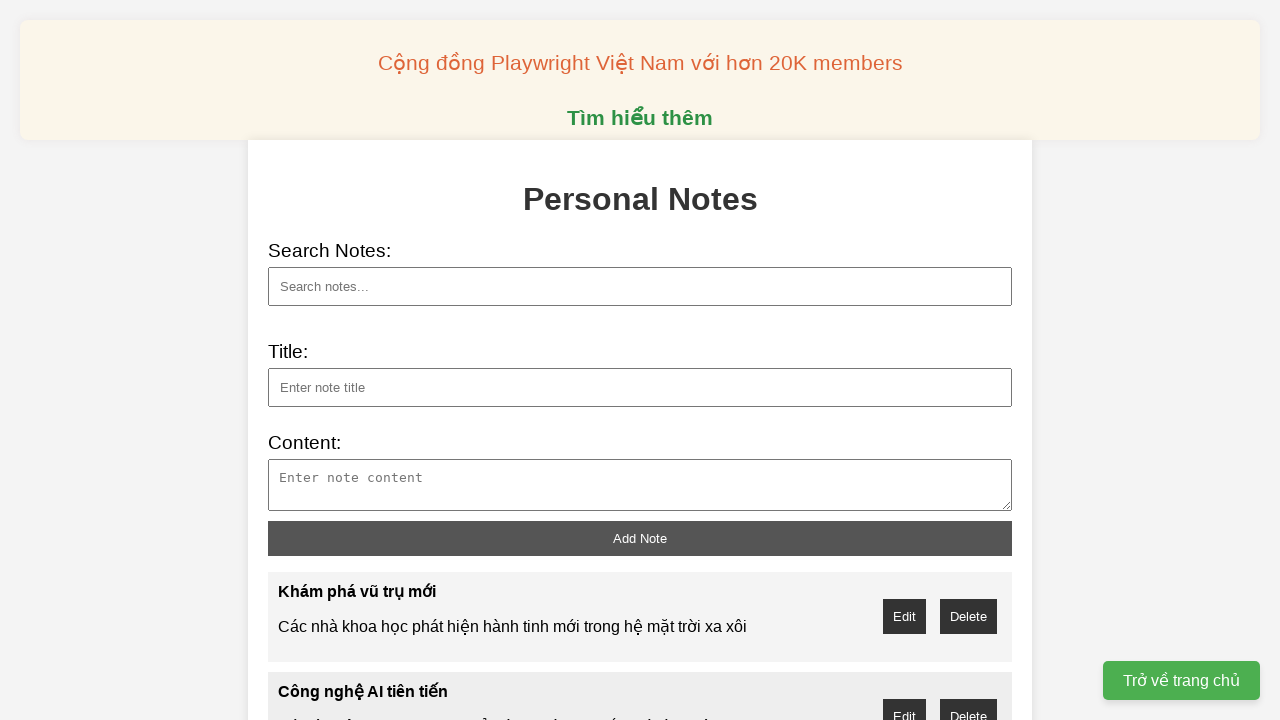

Filled note title: Phát triển năng lượng sạch on xpath=//input[@id='note-title']
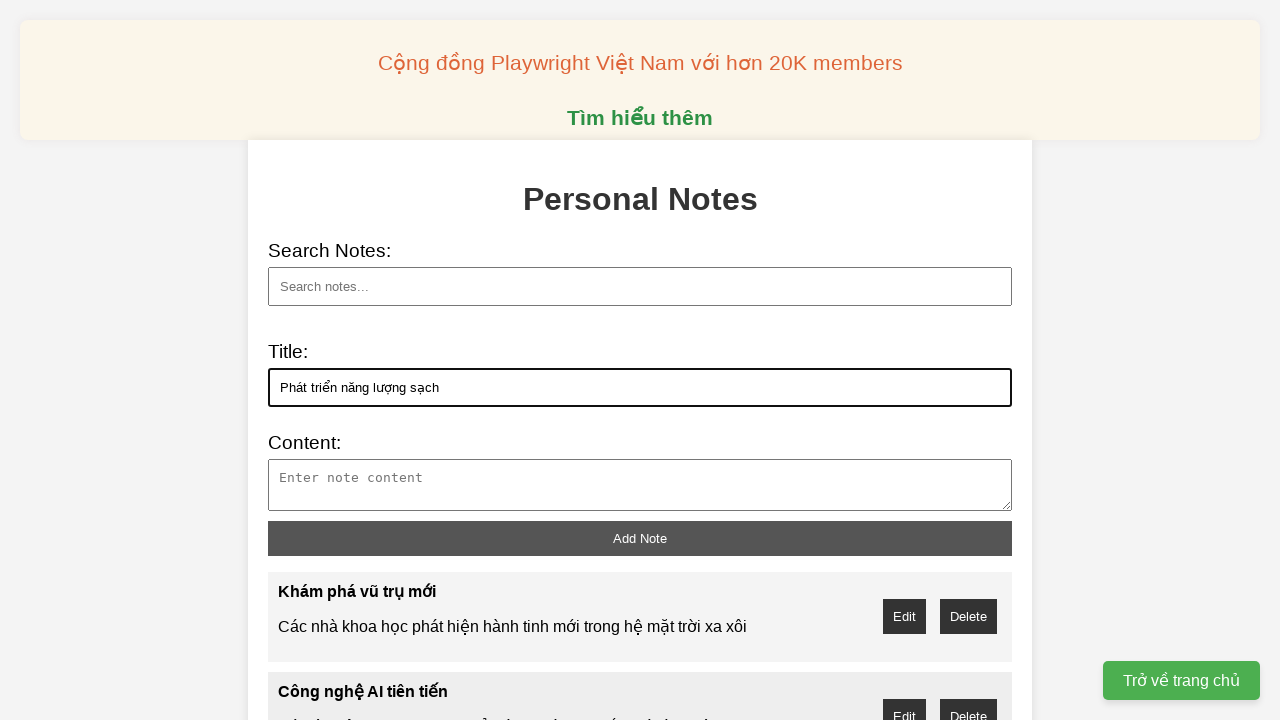

Filled note content: Năng lượng mặt trời và gió ngày càng phổ biến on xpath=//textarea[@id='note-content']
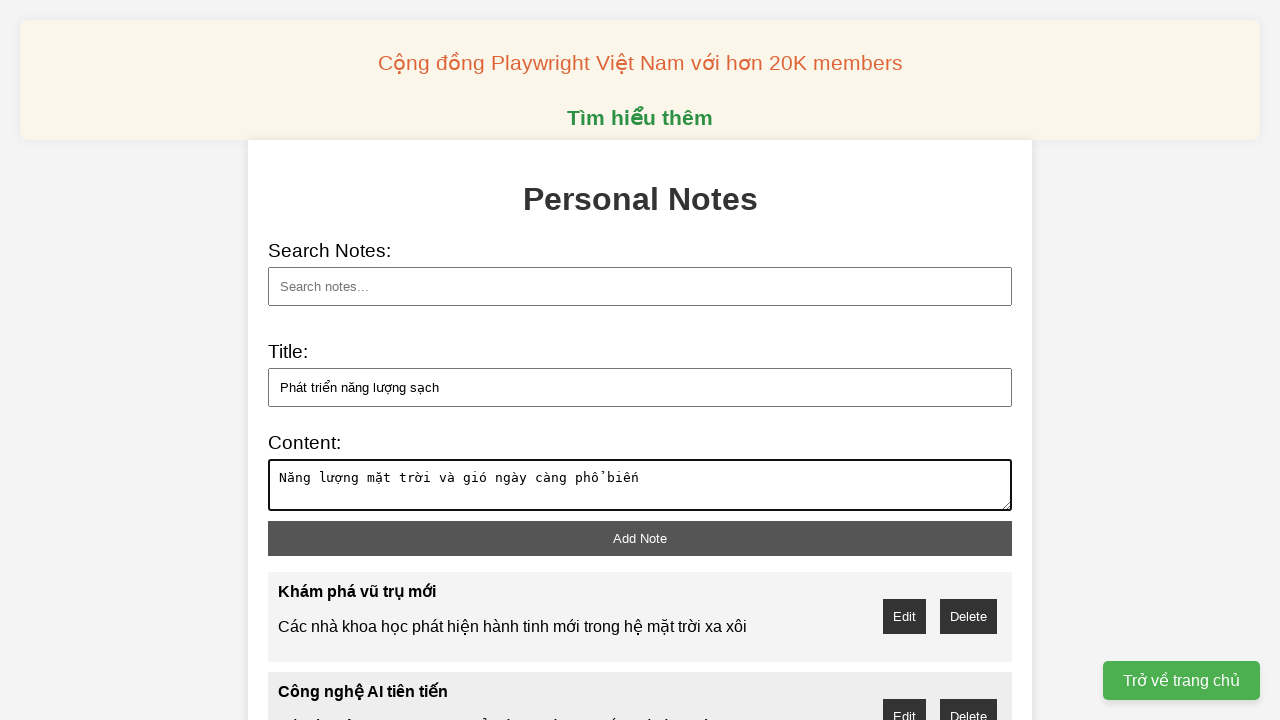

Clicked add note button for note 5/8 at (640, 538) on xpath=//button[@id='add-note']
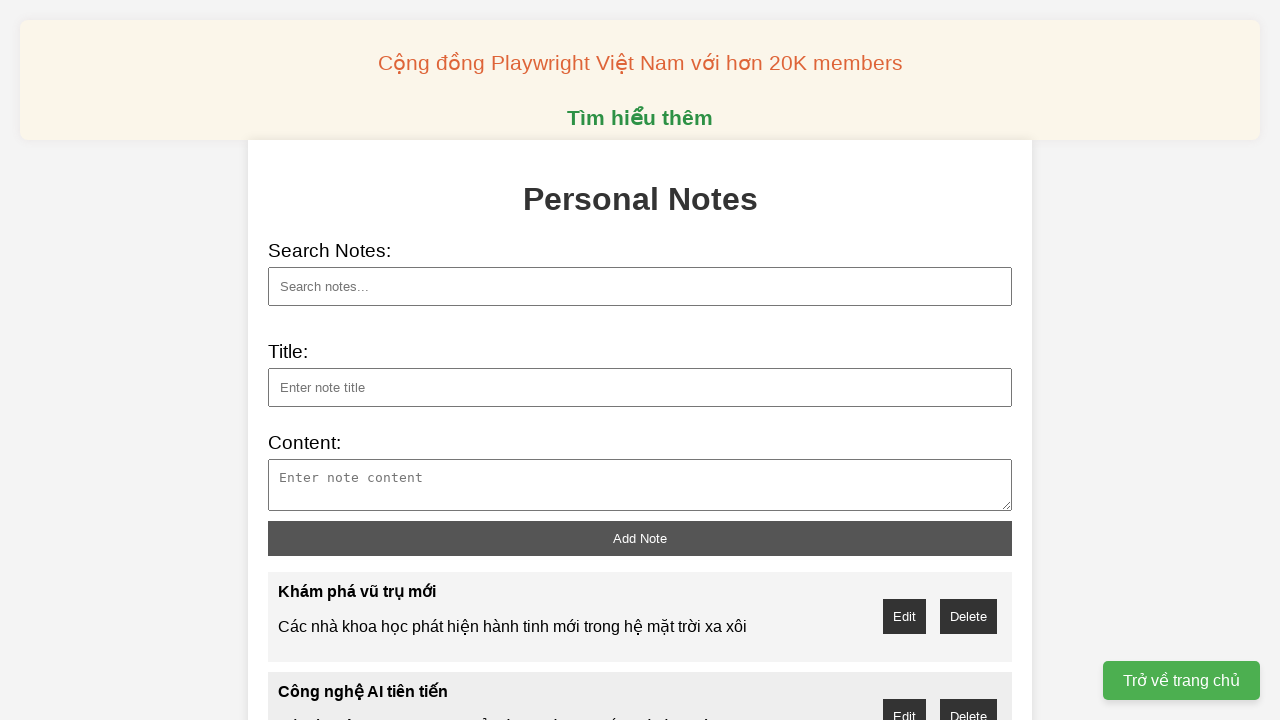

Filled note title: Robot thông minh tương lai on xpath=//input[@id='note-title']
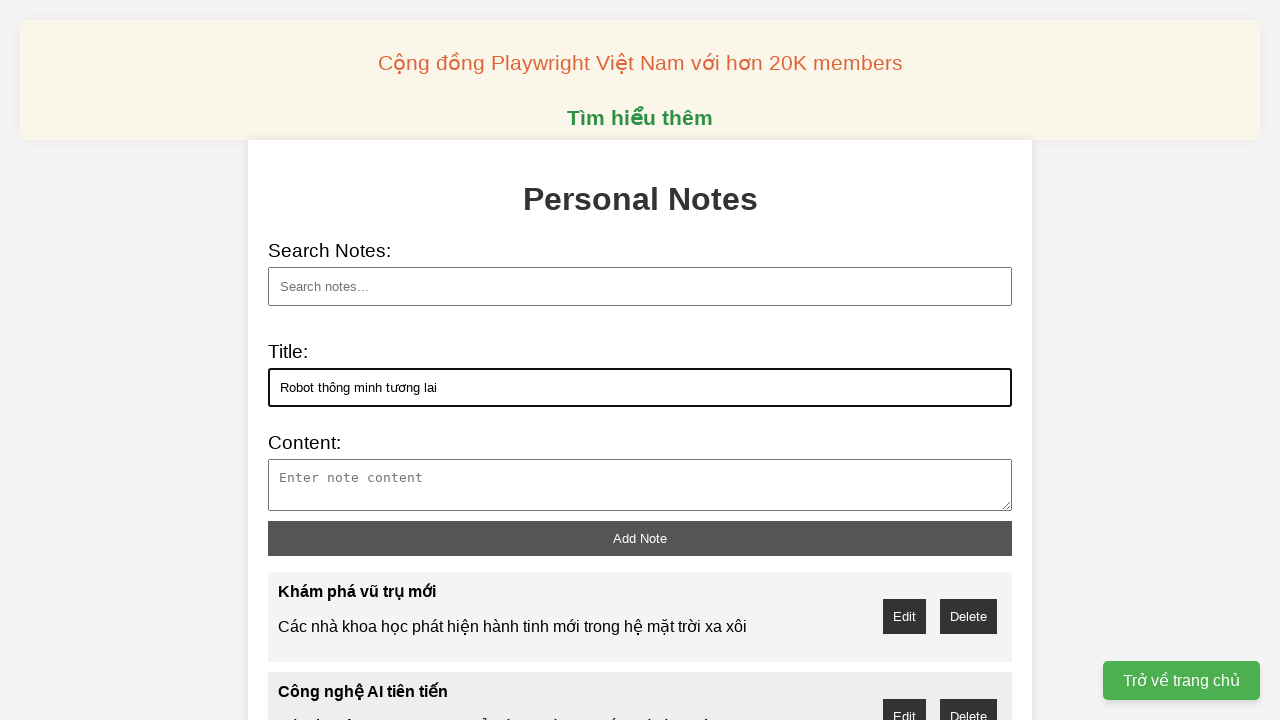

Filled note content: Robot có thể thực hiện nhiều công việc phức tạp on xpath=//textarea[@id='note-content']
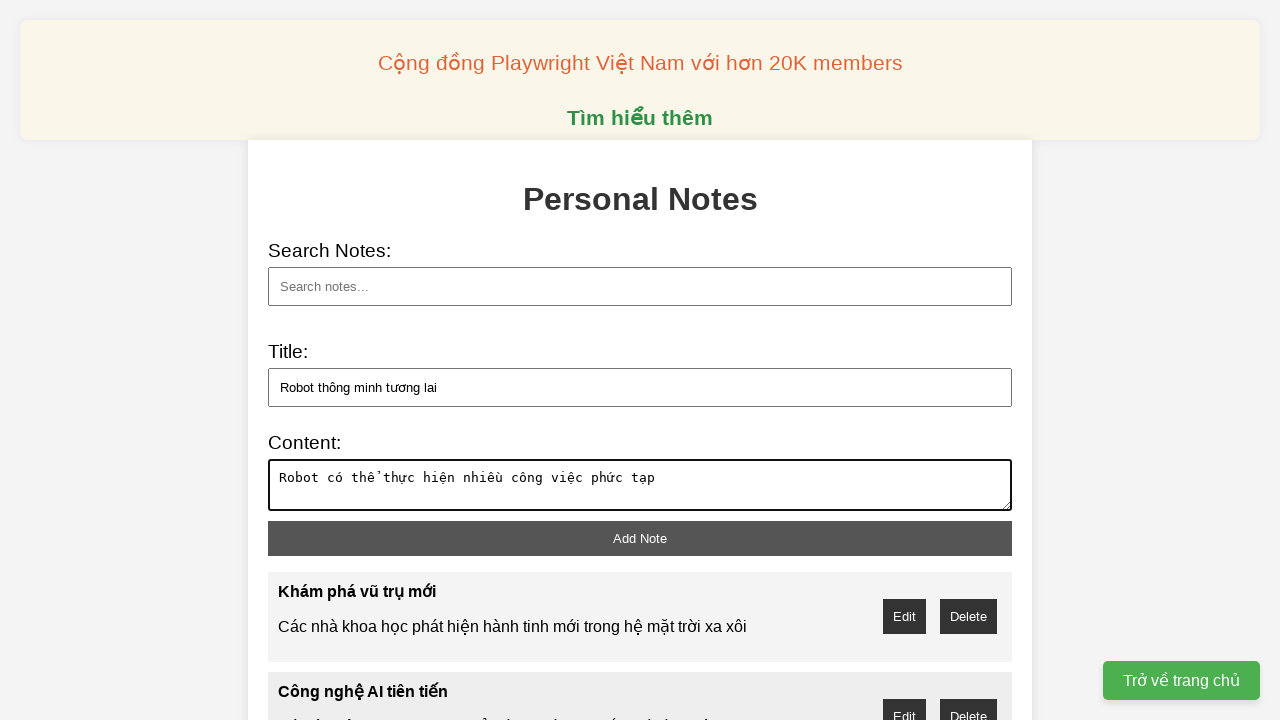

Clicked add note button for note 6/8 at (640, 538) on xpath=//button[@id='add-note']
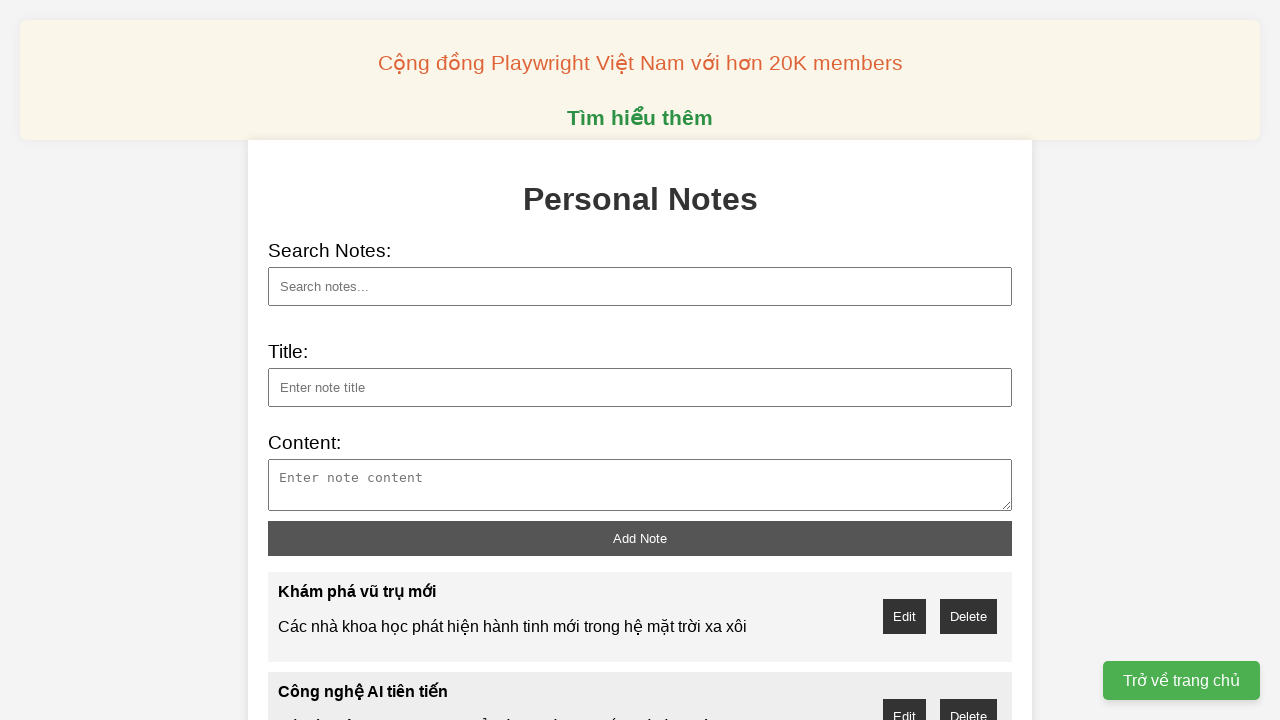

Filled note title: Khoa học vật liệu mới on xpath=//input[@id='note-title']
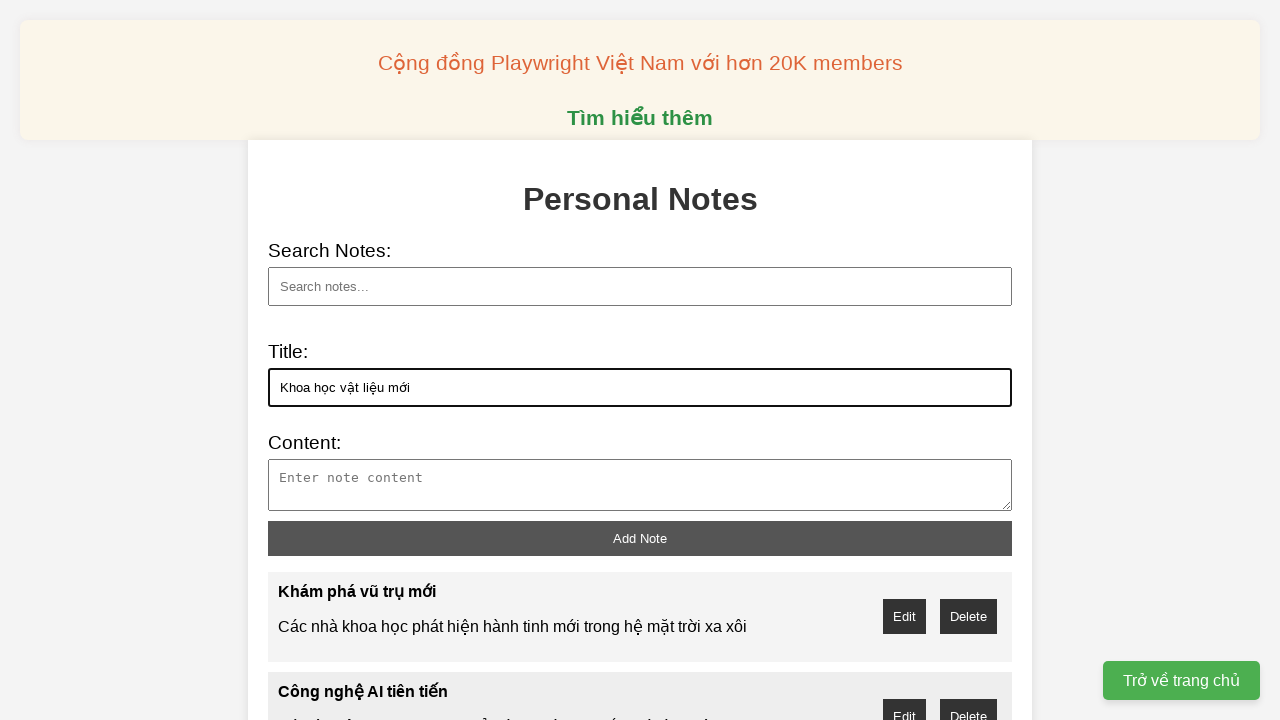

Filled note content: Vật liệu siêu bền được ứng dụng trong nhiều lĩnh vực on xpath=//textarea[@id='note-content']
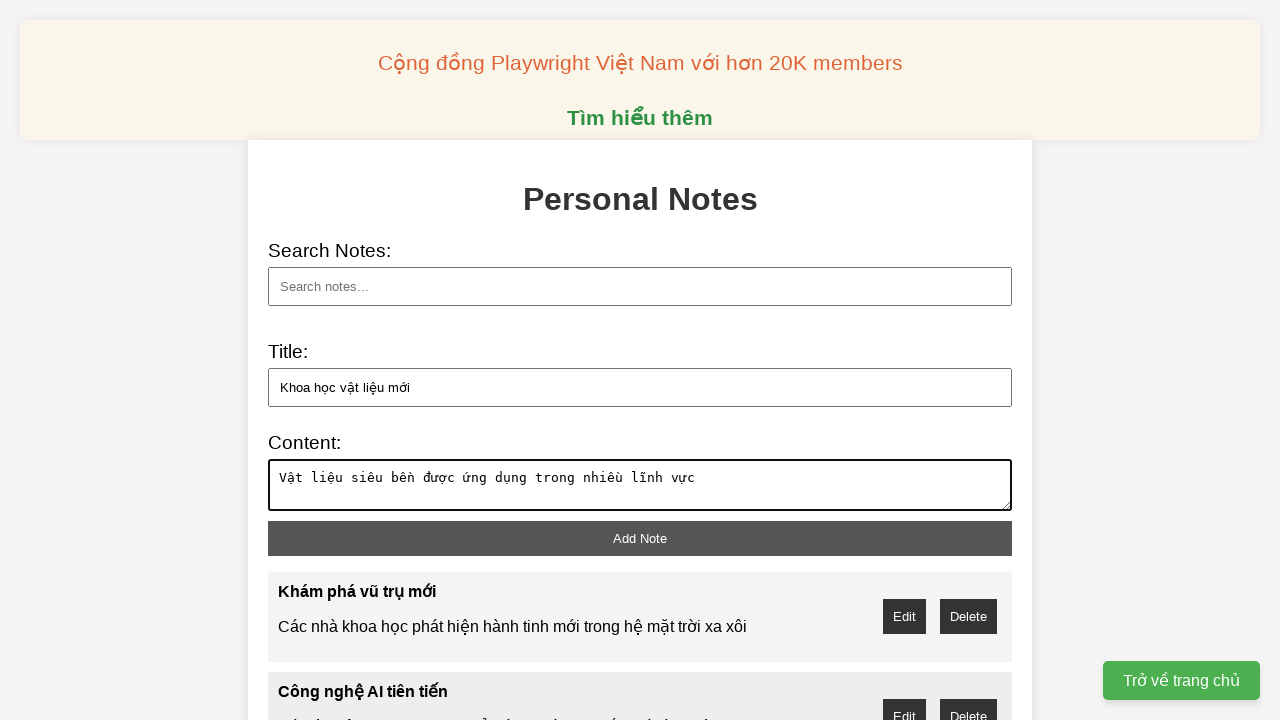

Clicked add note button for note 7/8 at (640, 538) on xpath=//button[@id='add-note']
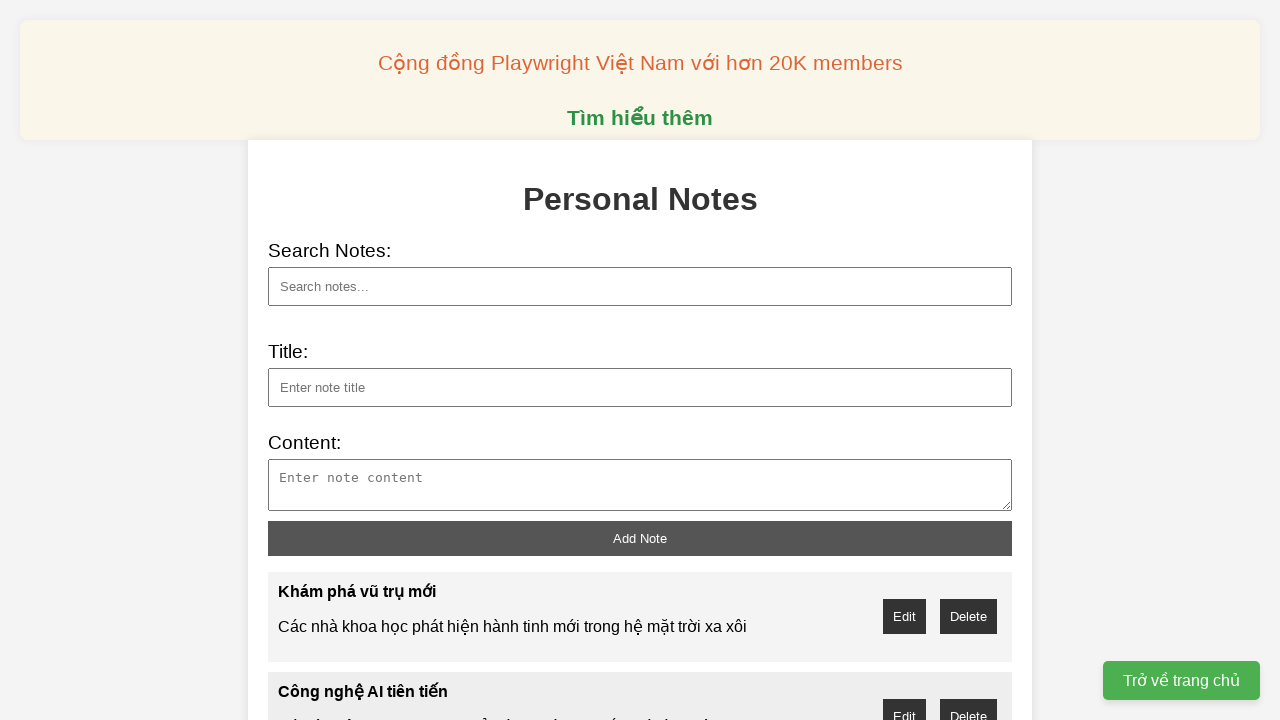

Filled note title: Sinh học phân tử hiện đại on xpath=//input[@id='note-title']
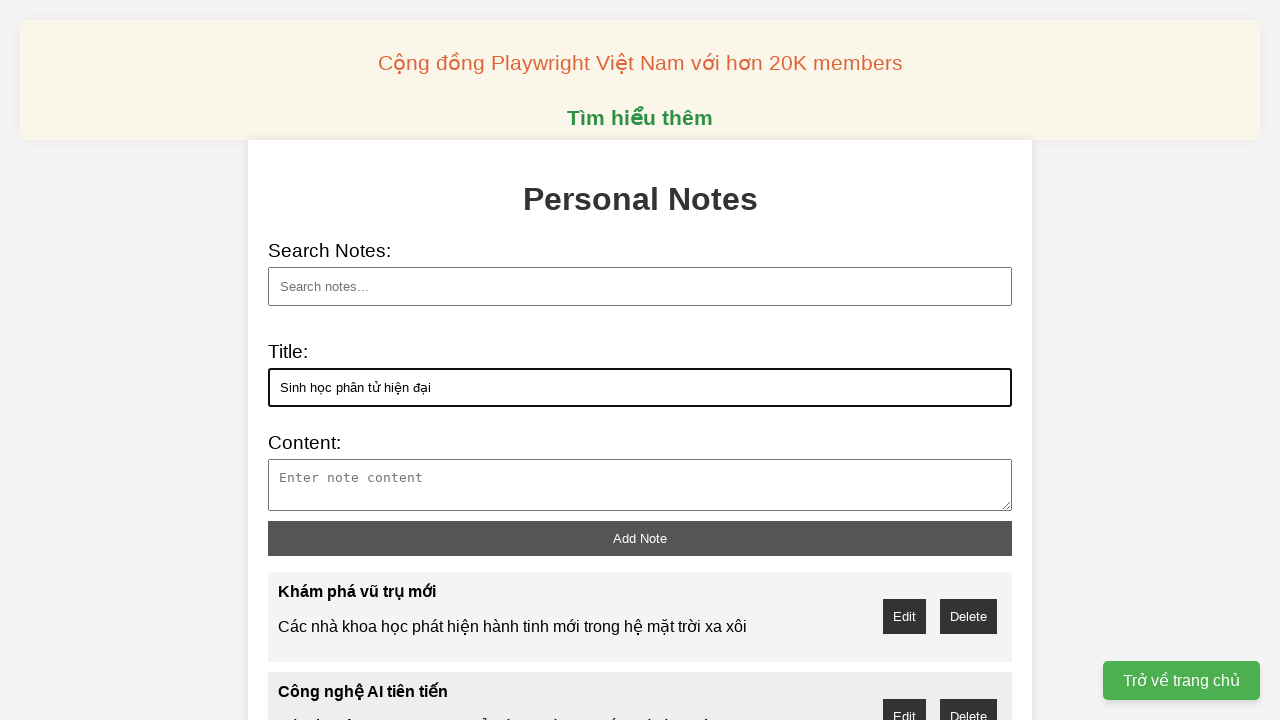

Filled note content: Giải mã gen mở ra kỷ nguyên mới trong y học on xpath=//textarea[@id='note-content']
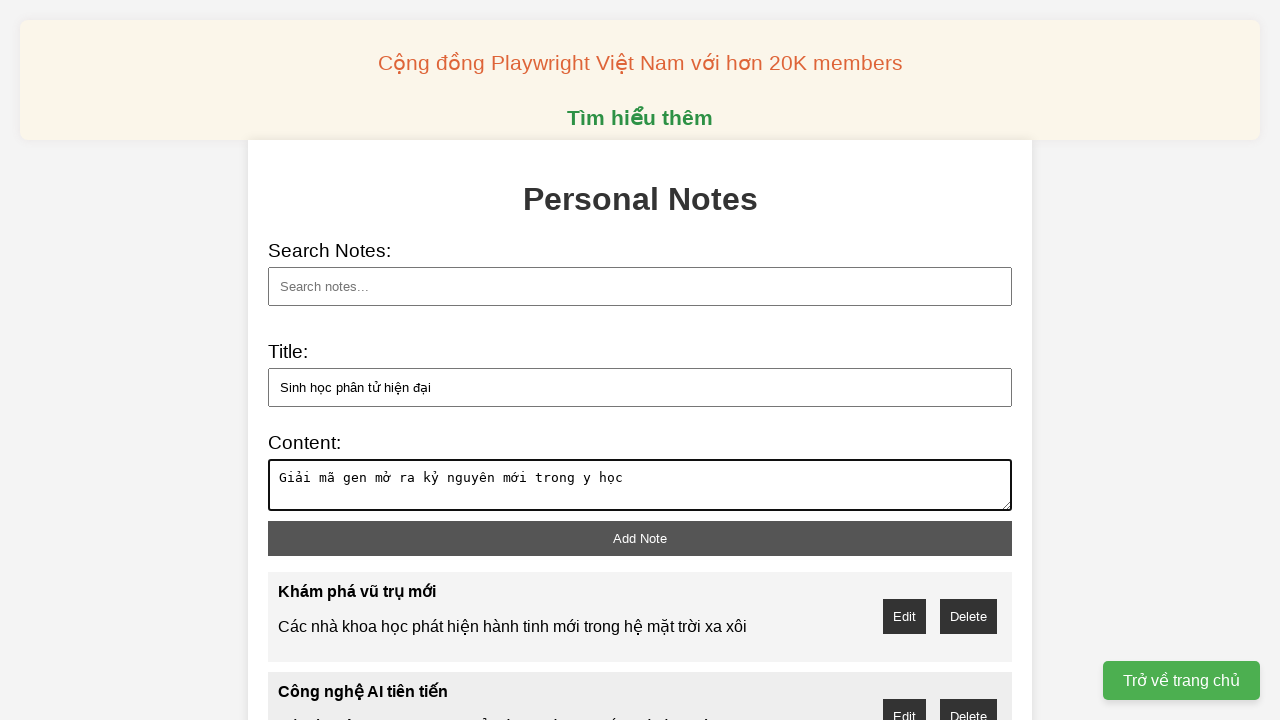

Clicked add note button for note 8/8 at (640, 538) on xpath=//button[@id='add-note']
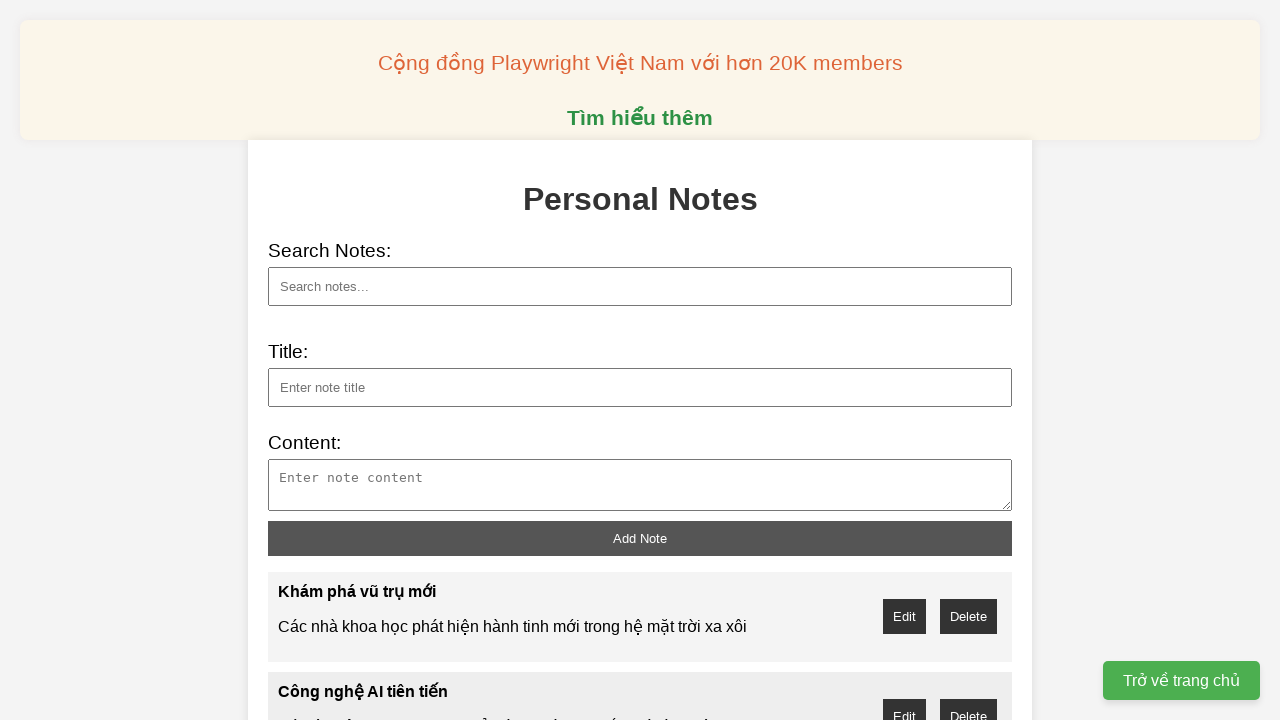

Searched for note with title: Công nghệ AI tiên tiến on xpath=//input[@id='search']
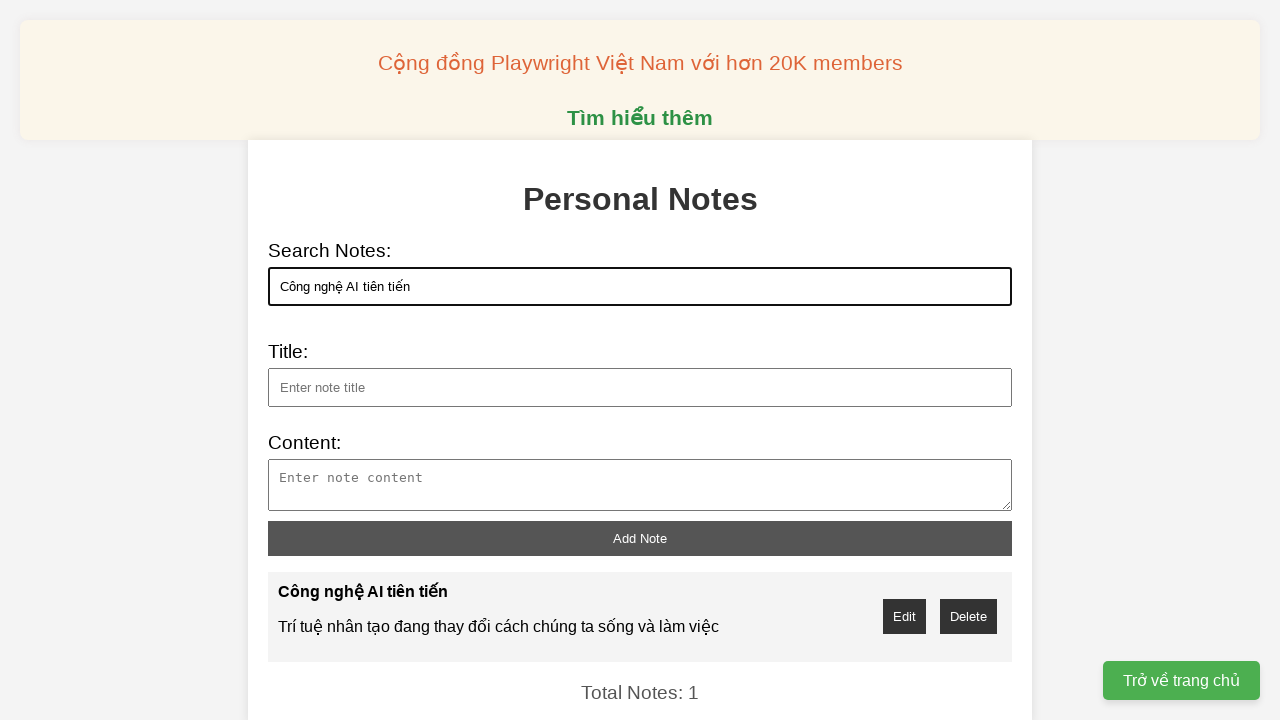

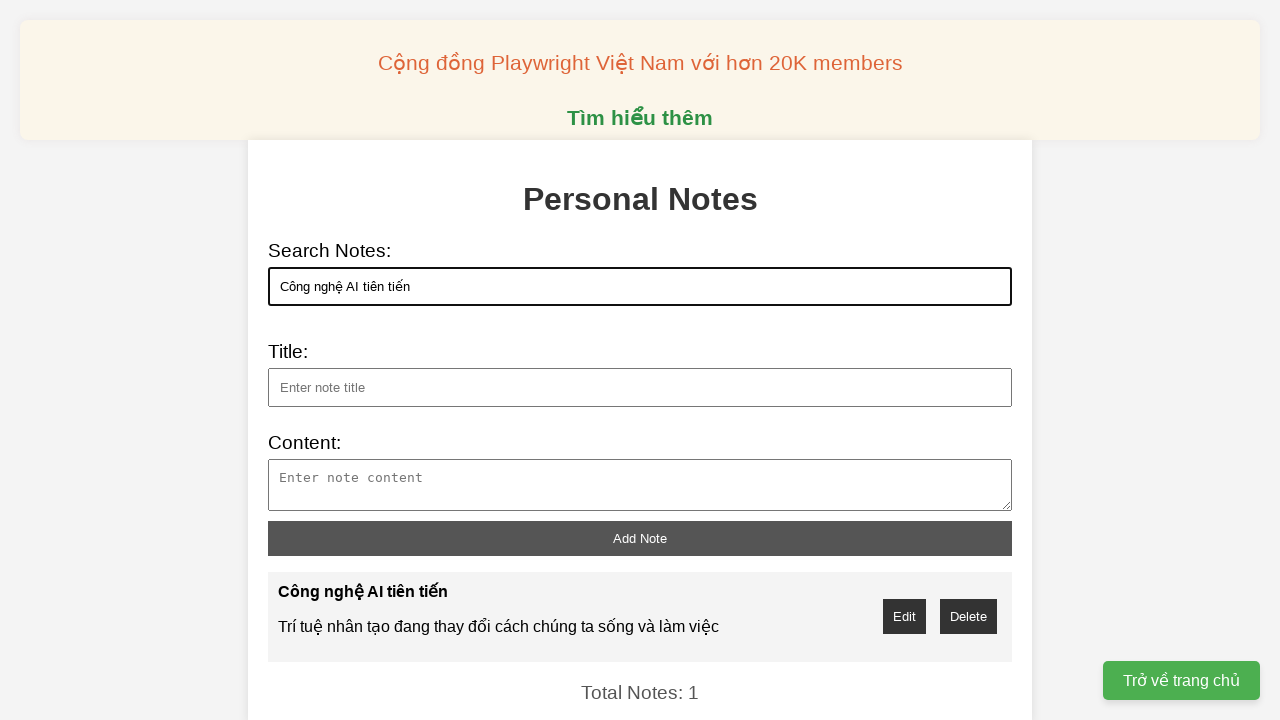